Tests a practice registration form by filling out personal information fields including name, email, gender, phone number, date of birth, subjects, hobbies, address, and state/city dropdowns, then verifies the submitted data appears in a confirmation modal.

Starting URL: https://demoqa.com/automation-practice-form

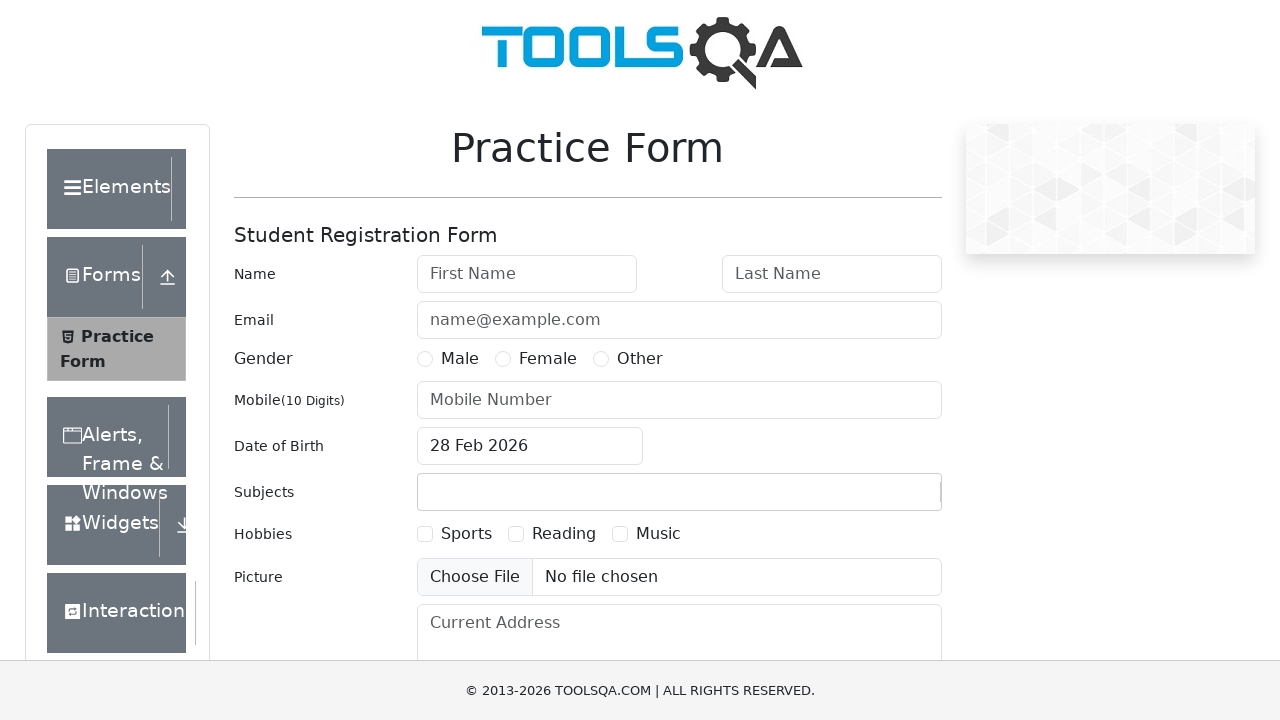

Filled first name field with 'Ezekiel' on #firstName
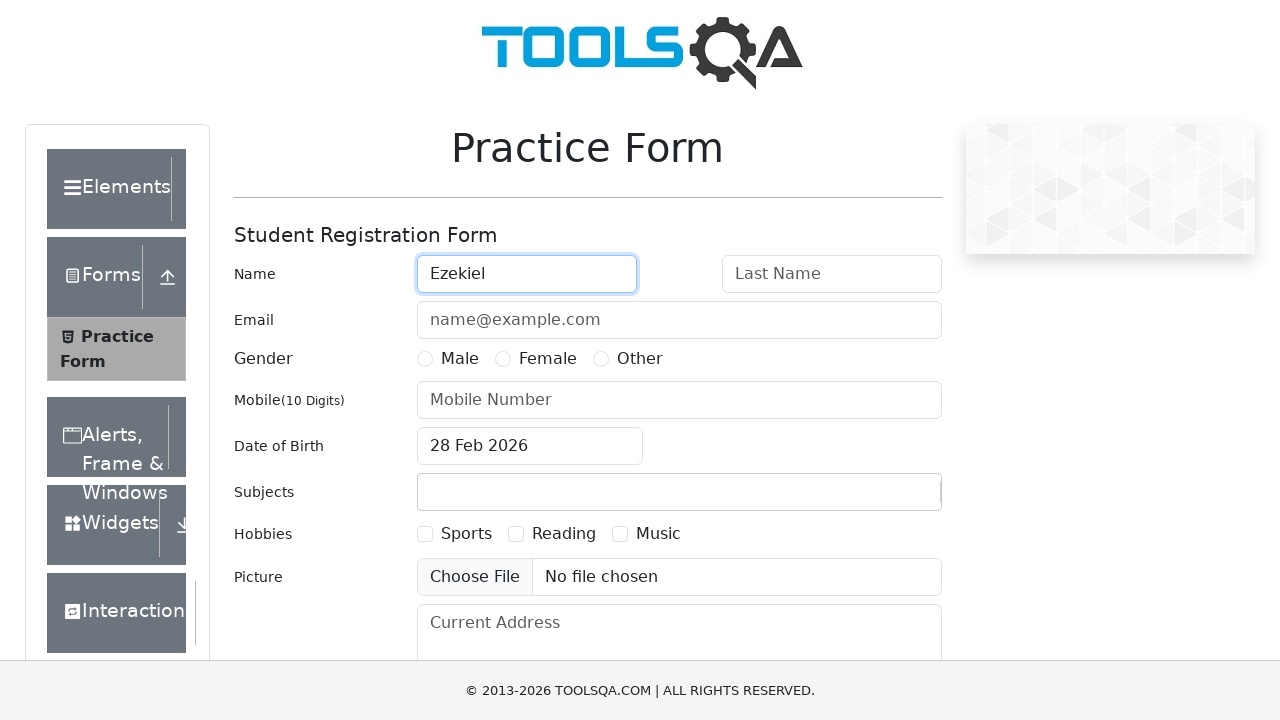

Filled last name field with 'Romaguera' on #lastName
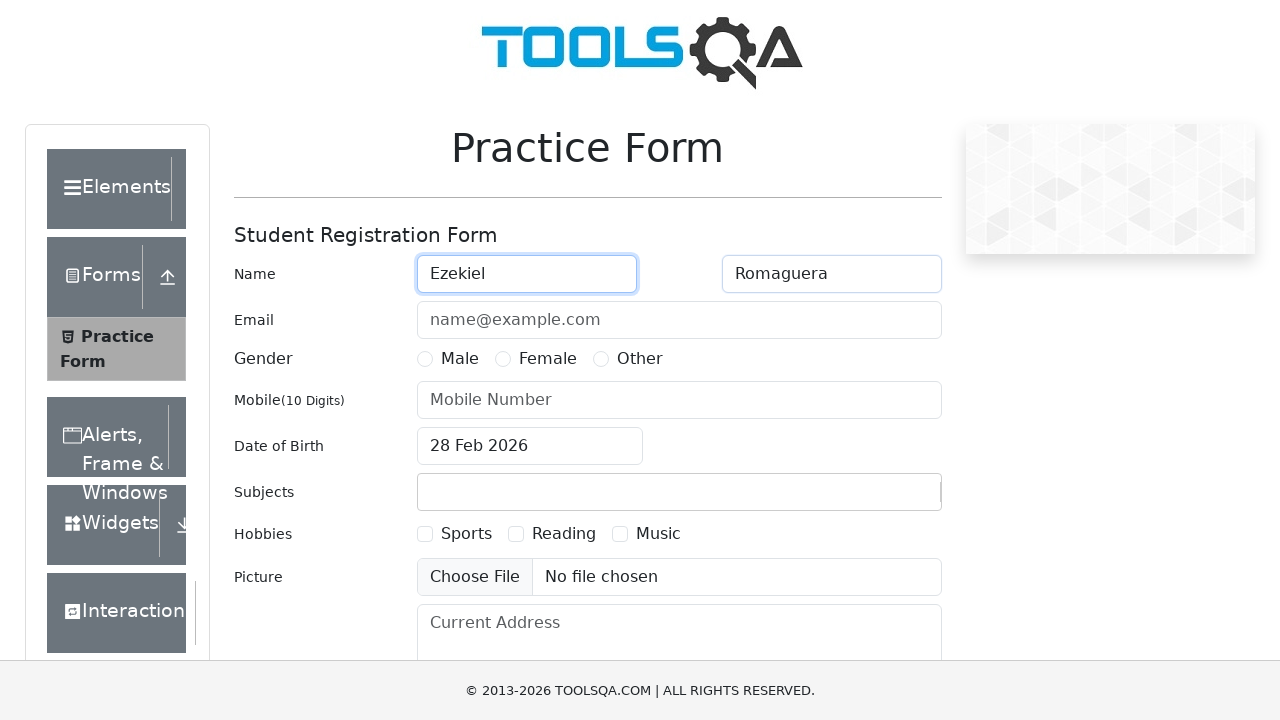

Filled email field with 'fakedata72553@gmail.com' on #userEmail
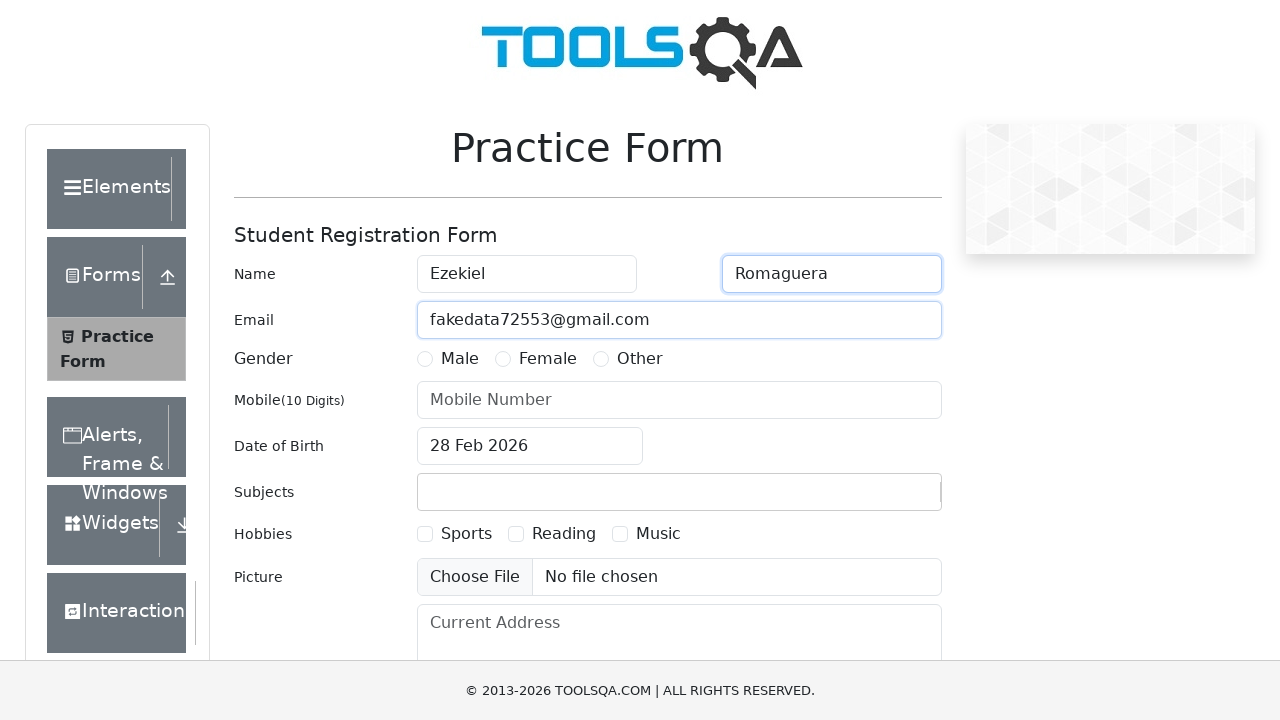

Clicked gender option 1 at (460, 359) on label[for="gender-radio-1"]
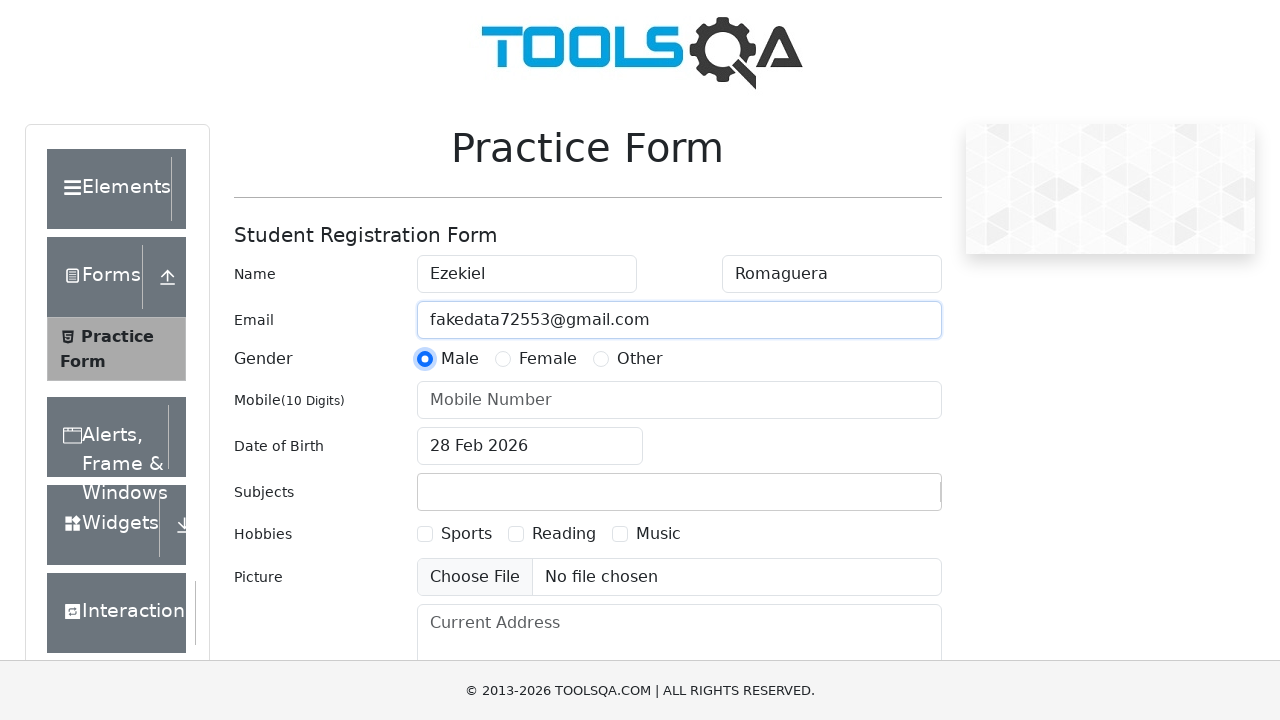

Clicked gender option 2 at (548, 359) on label[for="gender-radio-2"]
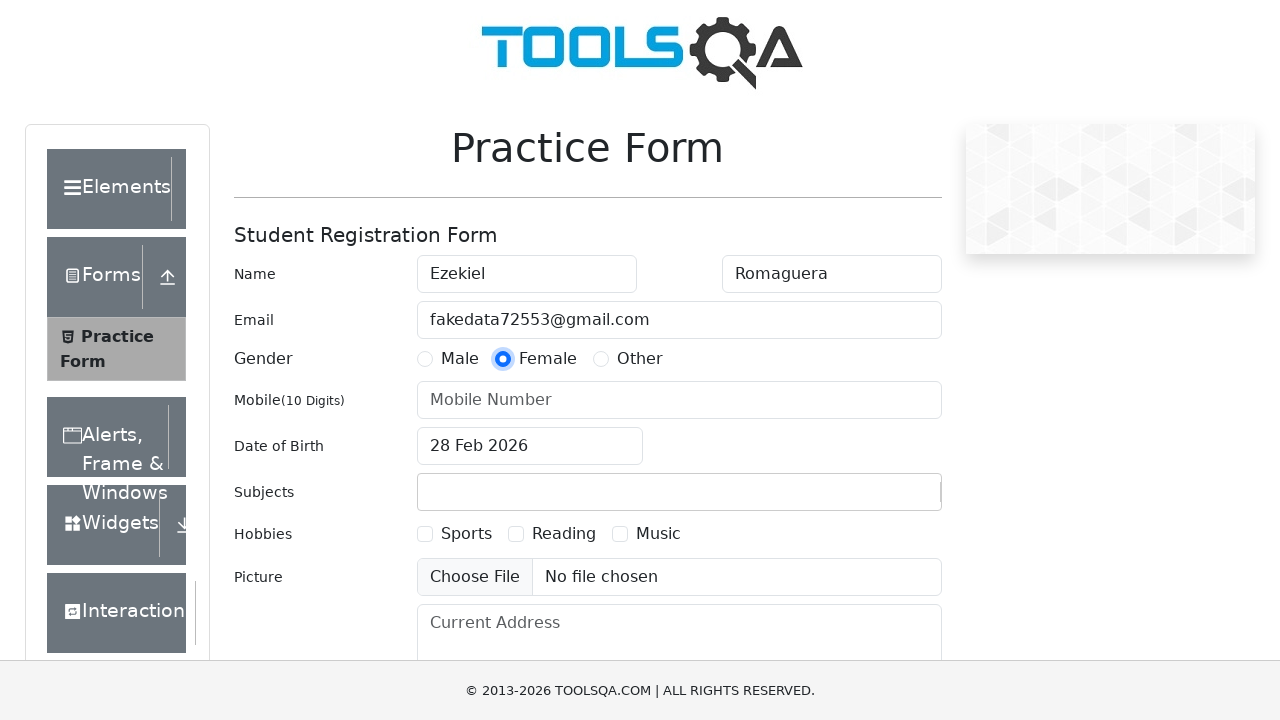

Clicked gender option 3 at (640, 359) on label[for="gender-radio-3"]
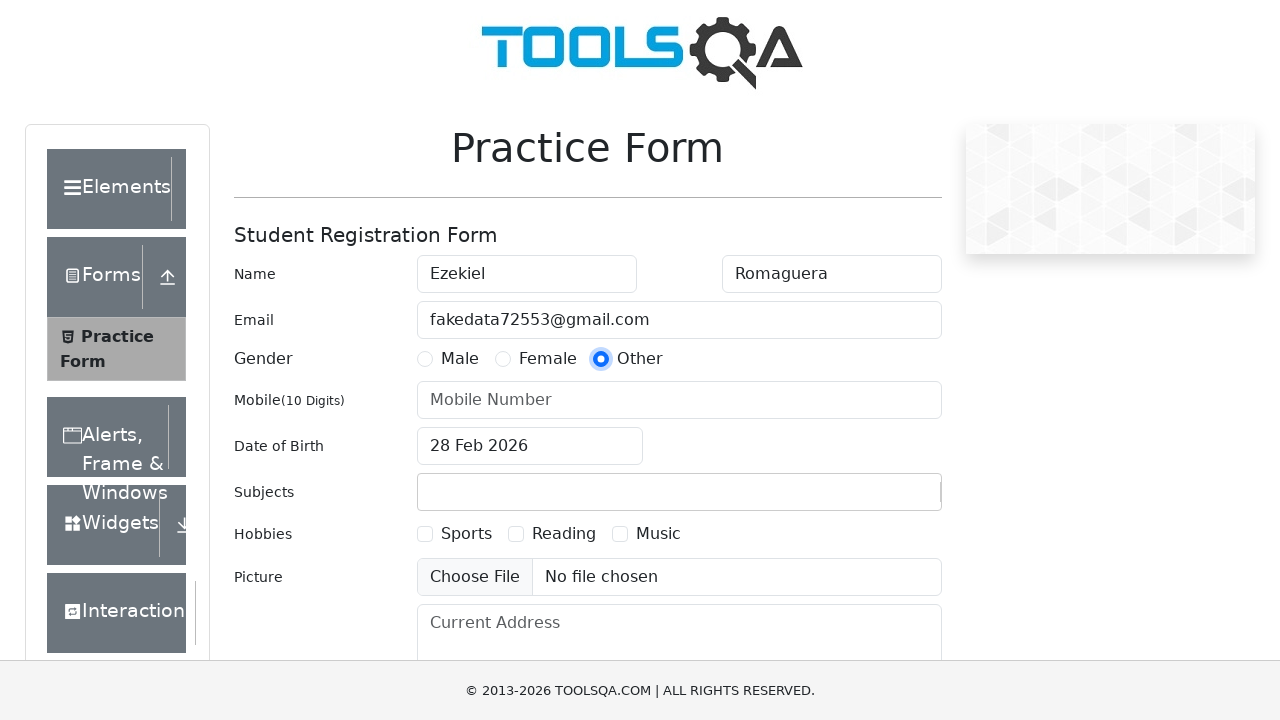

Selected Male as gender (clicked gender option 1) at (460, 359) on label[for="gender-radio-1"]
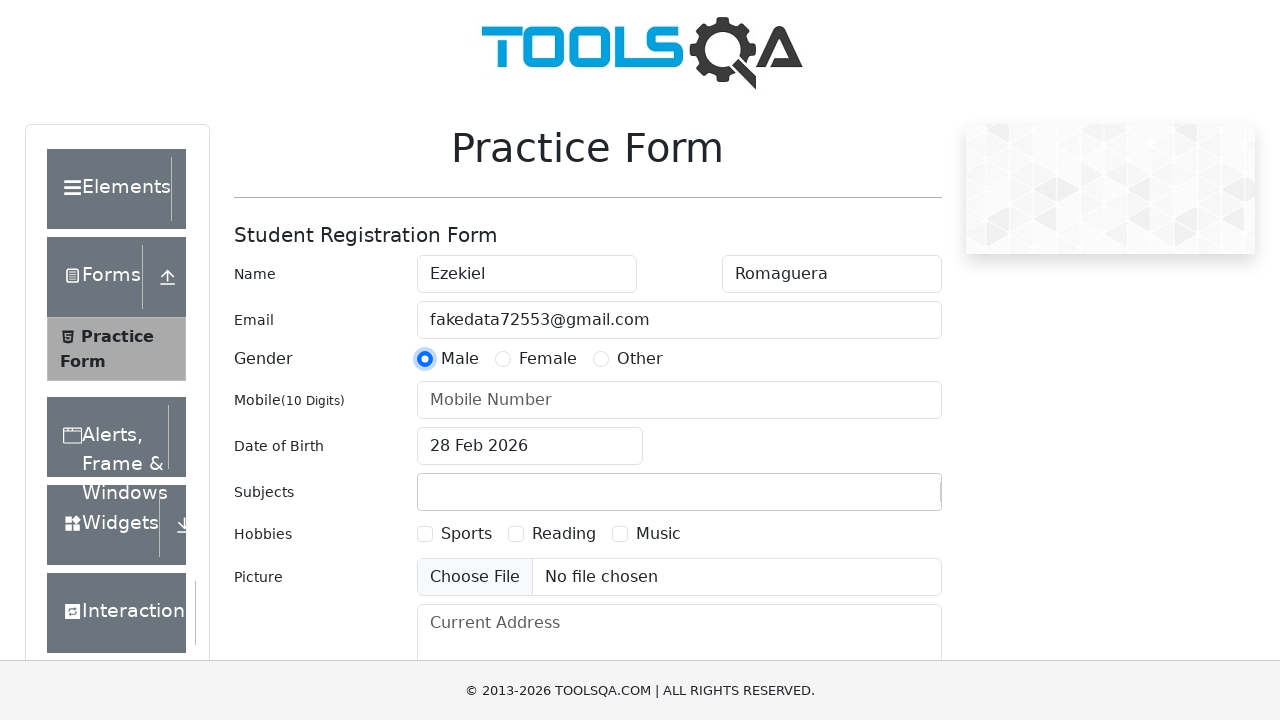

Filled phone number field with '1234567890' on #userNumber
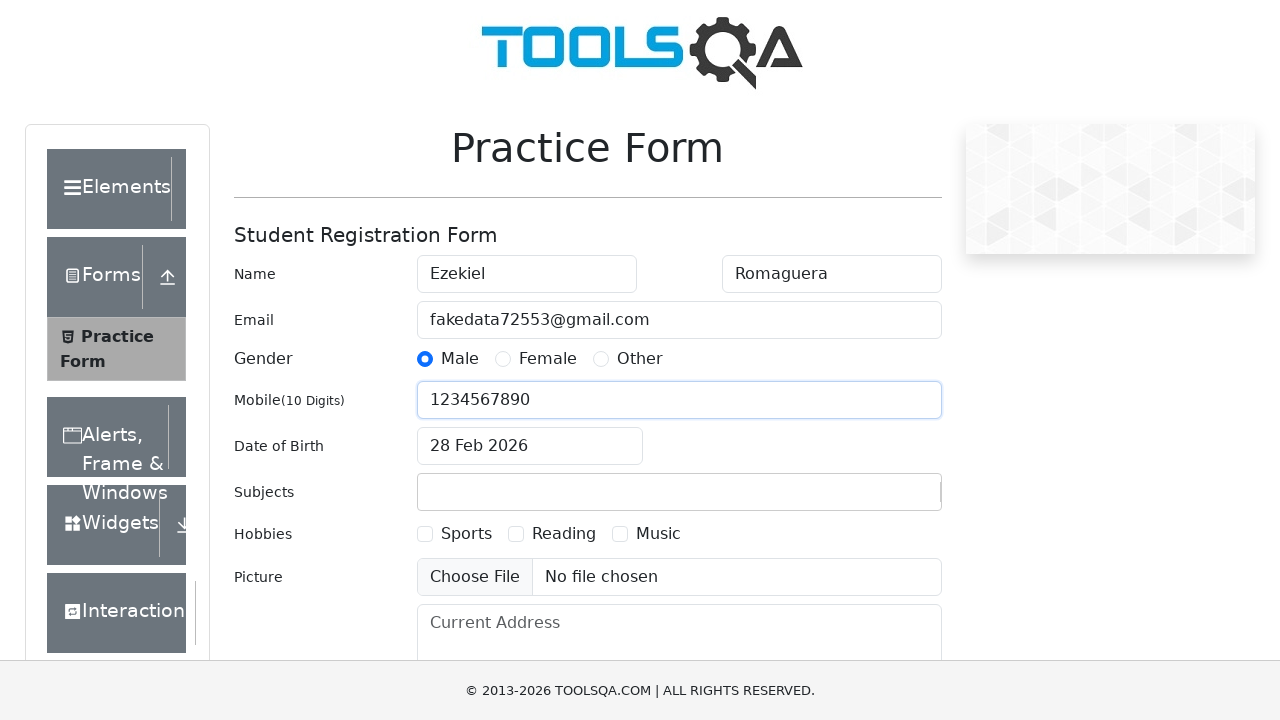

Opened date picker by clicking date of birth input at (530, 446) on #dateOfBirthInput
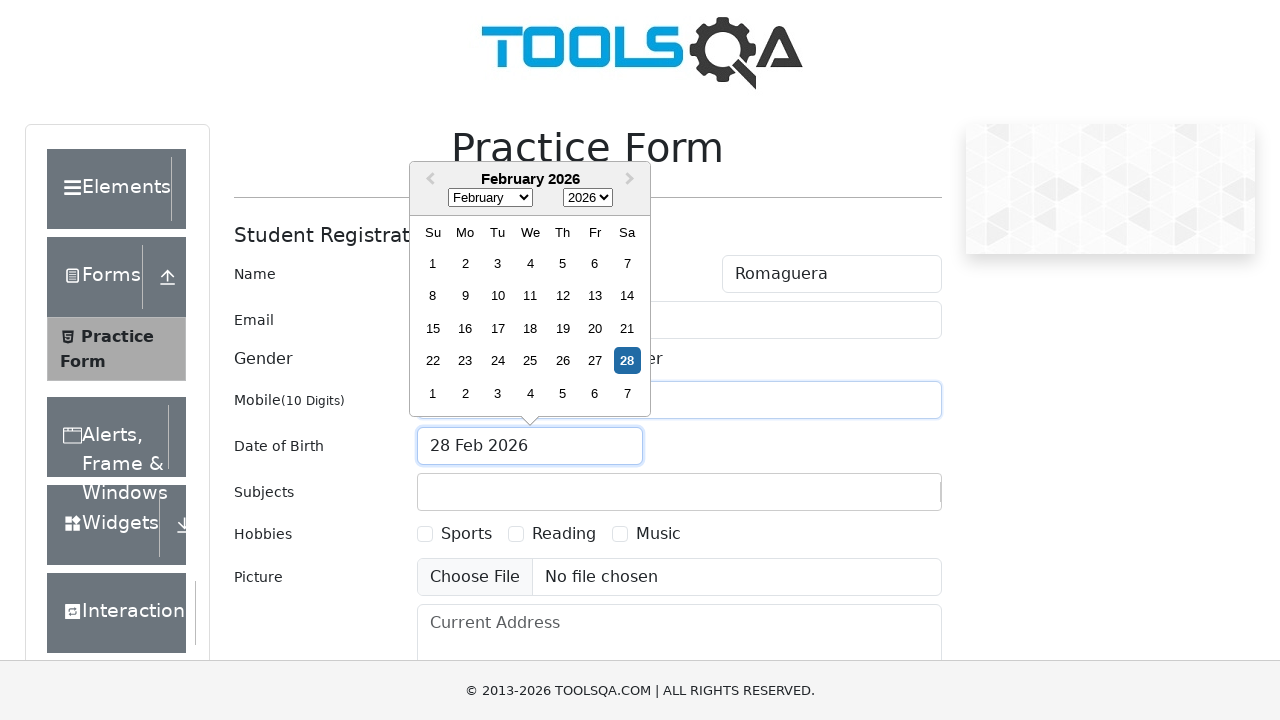

Clicked year selector in date picker at (588, 198) on .react-datepicker__year-select
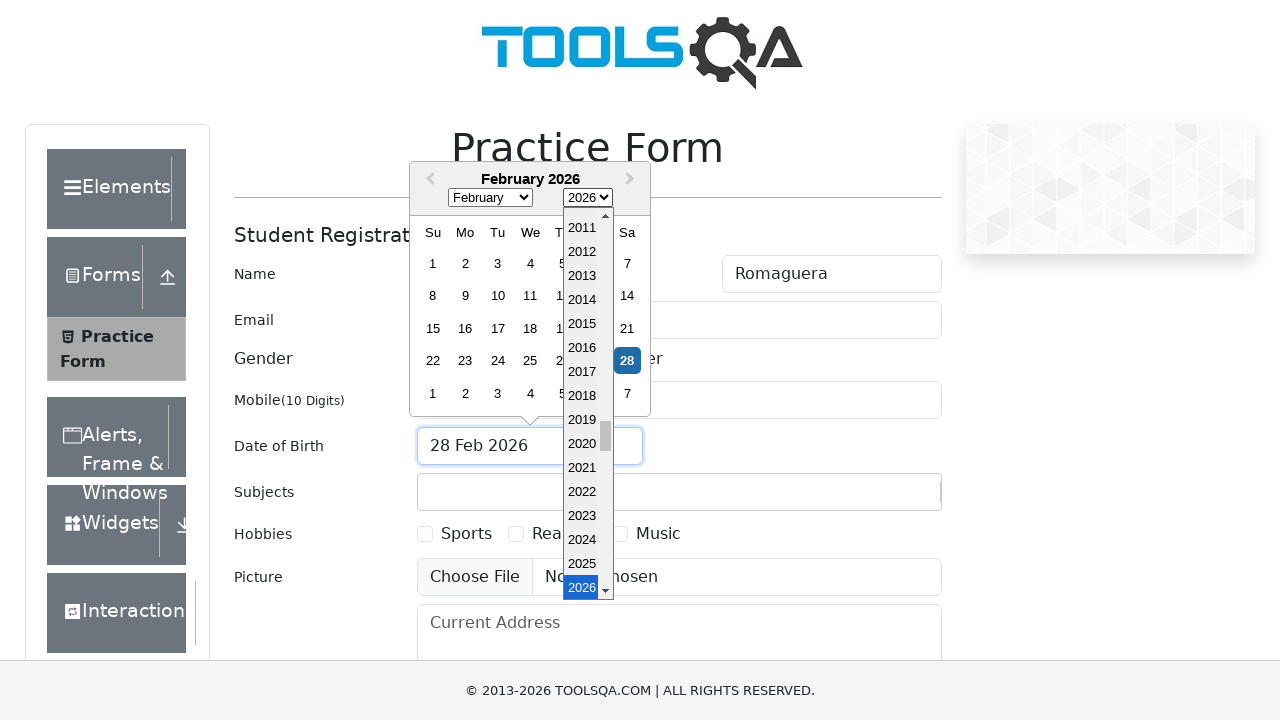

Selected year 1905 from year dropdown on .react-datepicker__year-select
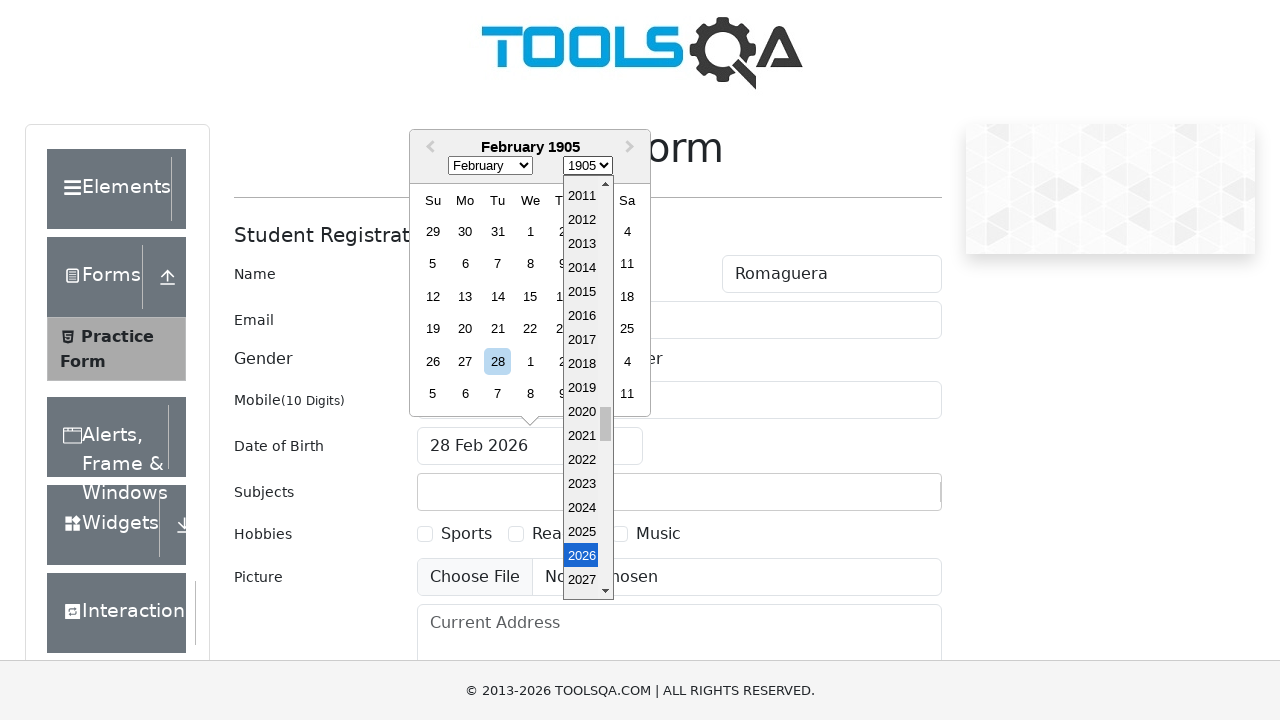

Selected month December from month dropdown on .react-datepicker__month-select
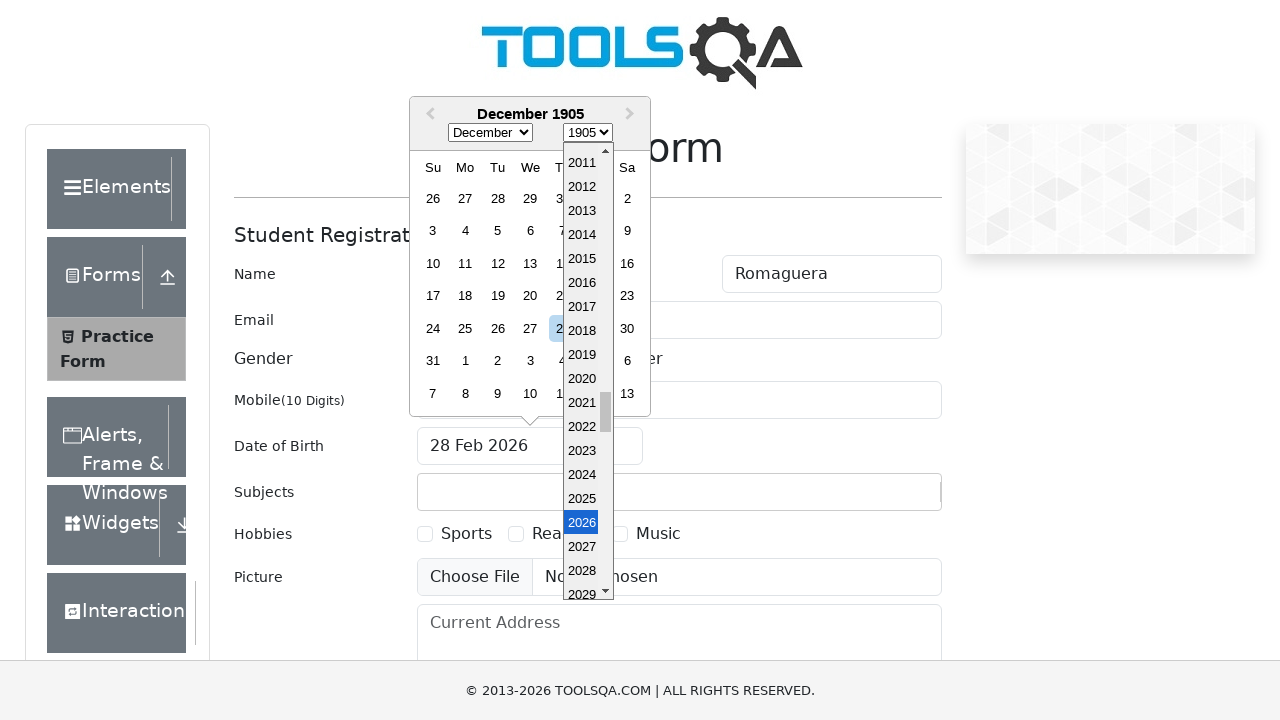

Selected day 14 from date picker at (562, 263) on .react-datepicker__day--014
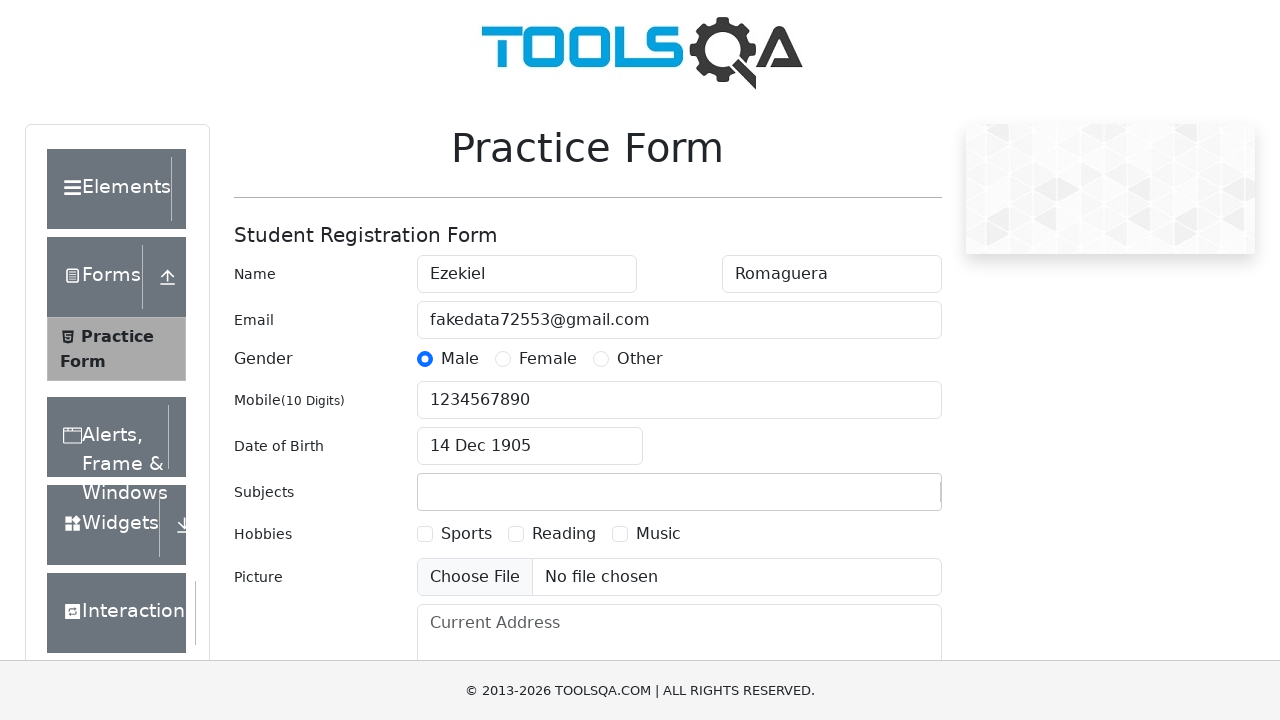

Filled subjects input with 'English' on #subjectsInput
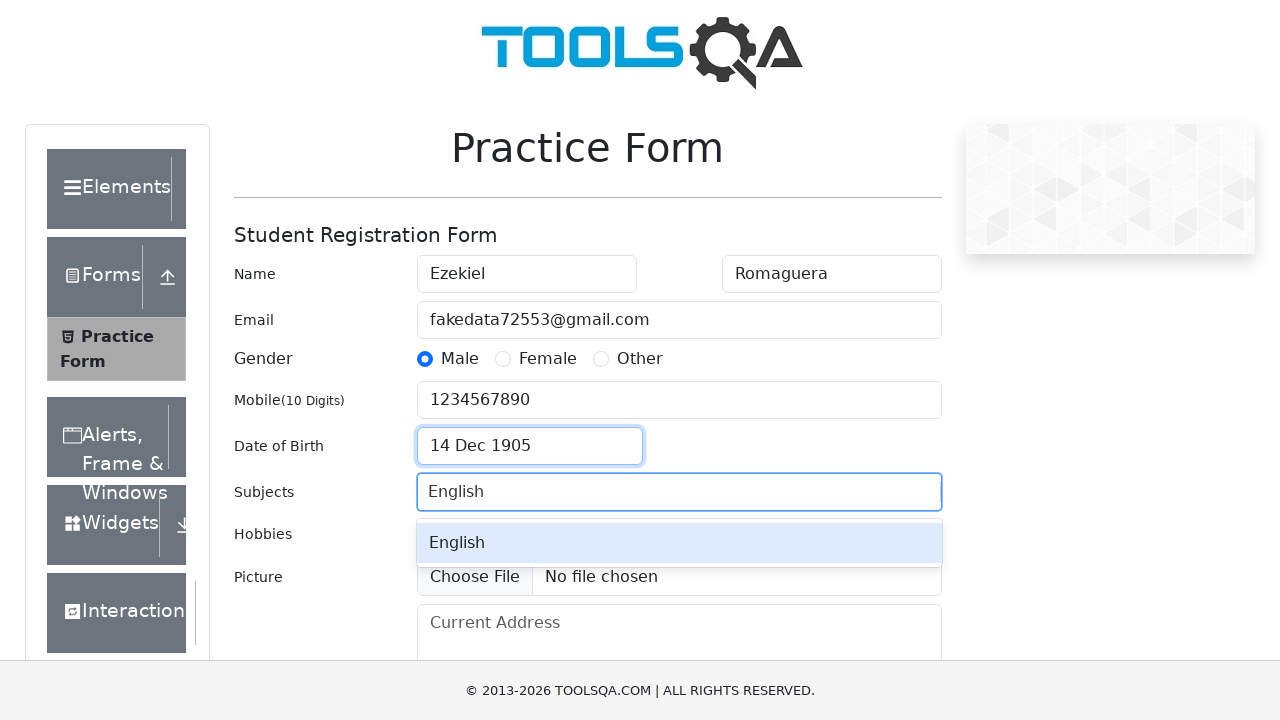

Pressed Enter to add English subject on #subjectsInput
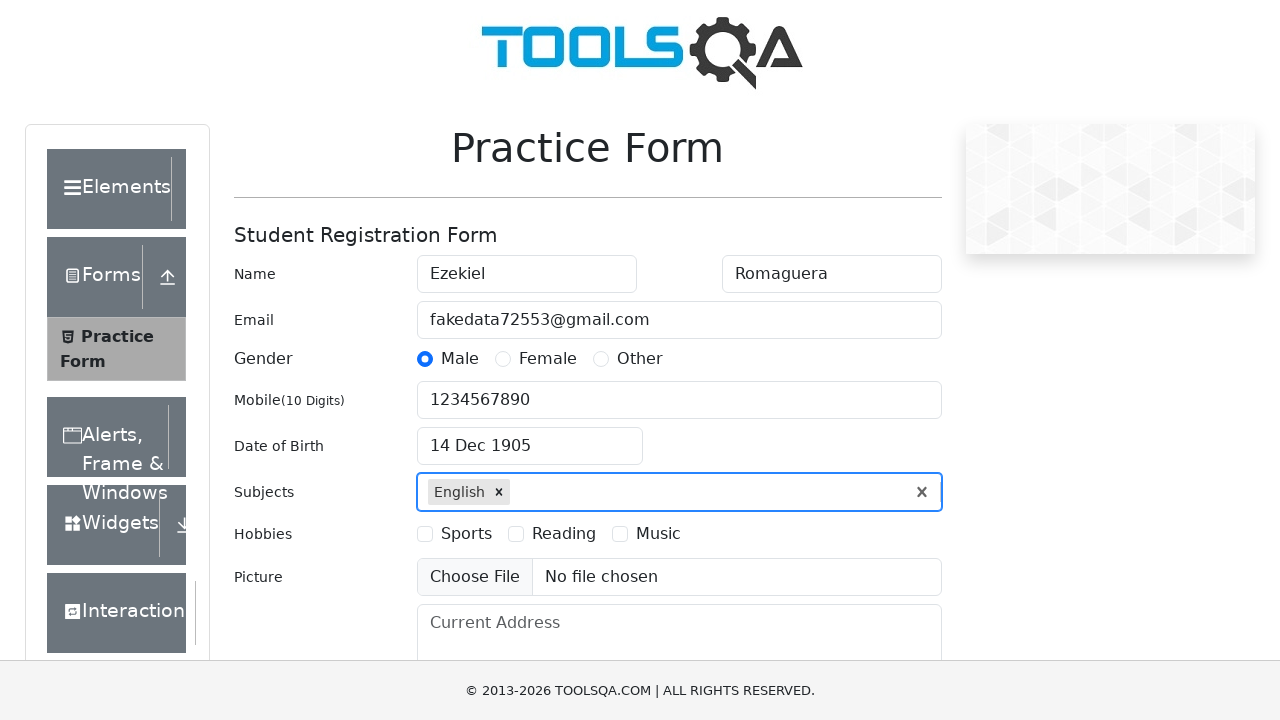

Filled subjects input with 'Arts' on #subjectsInput
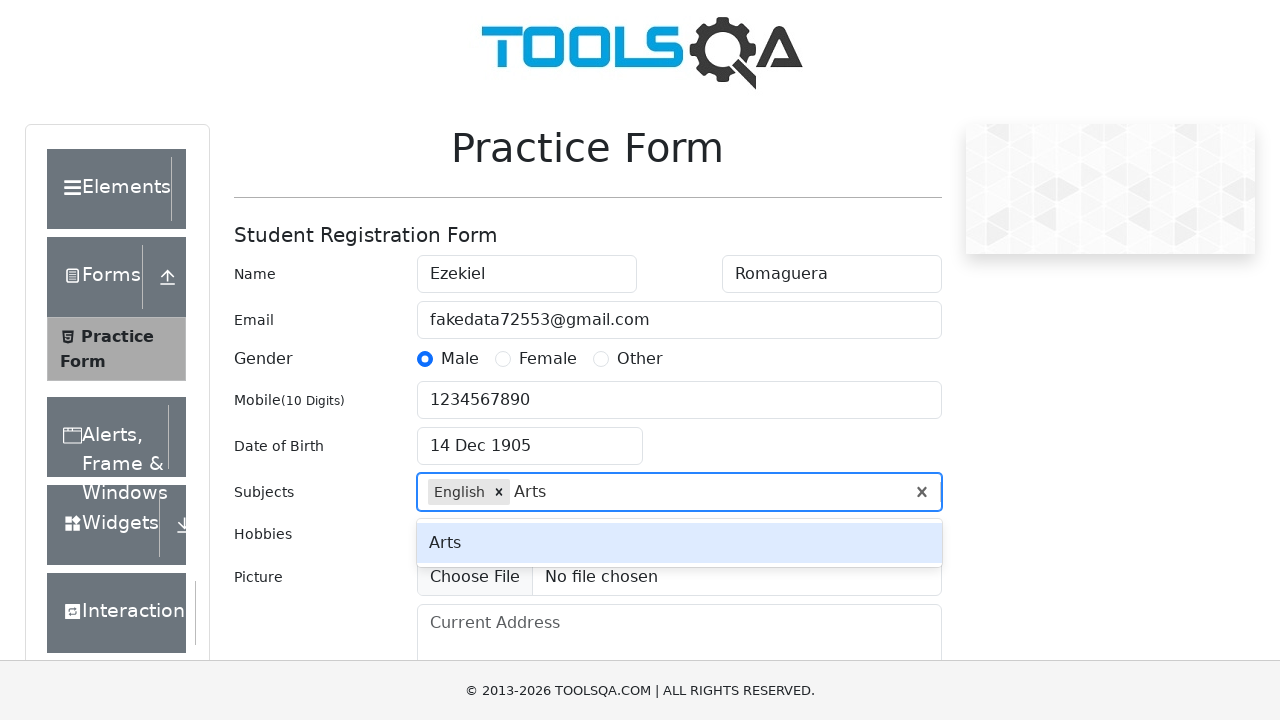

Pressed Enter to add Arts subject on #subjectsInput
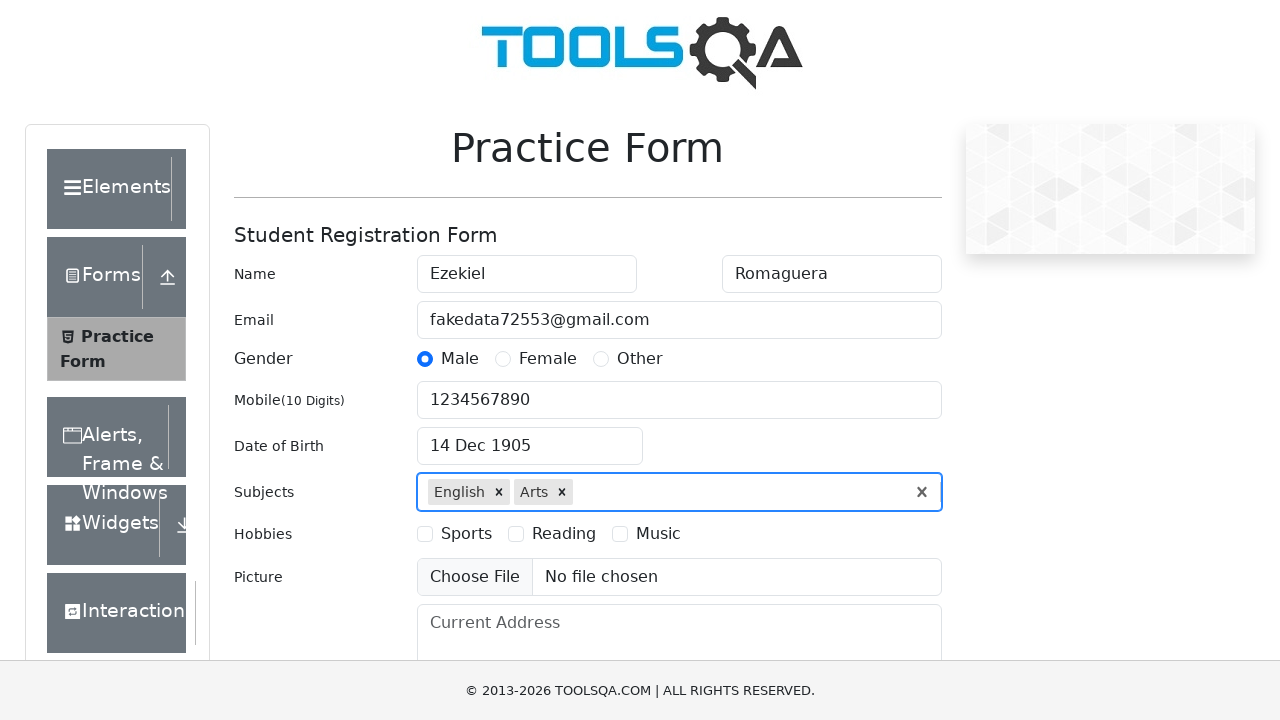

Selected hobby option 1
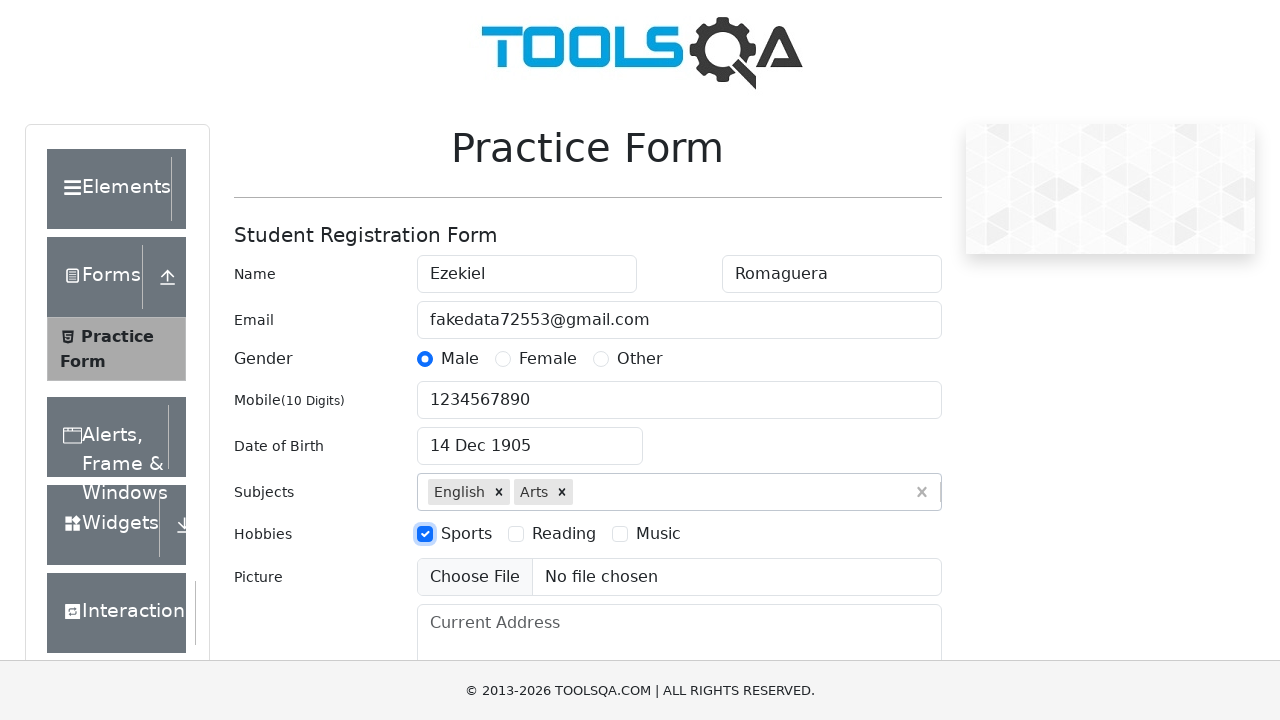

Selected hobby option 2
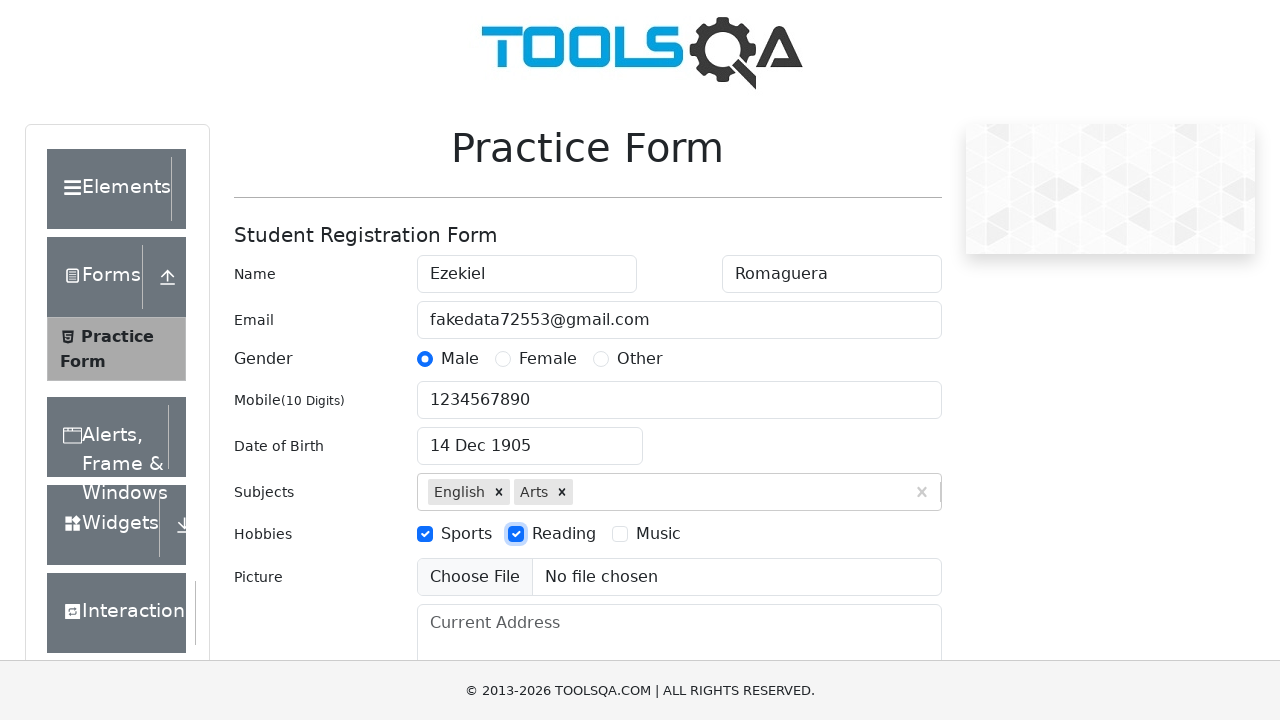

Selected hobby option 3
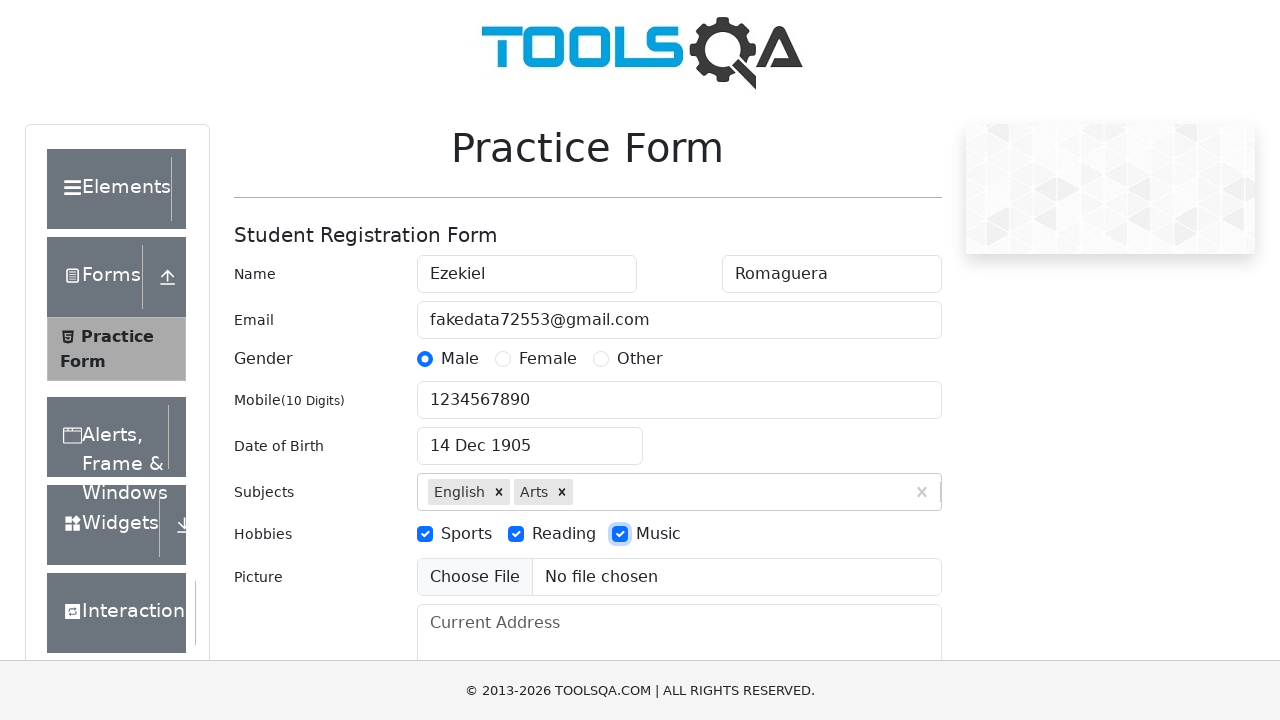

Filled current address field with '841 Alvis Union' on #currentAddress
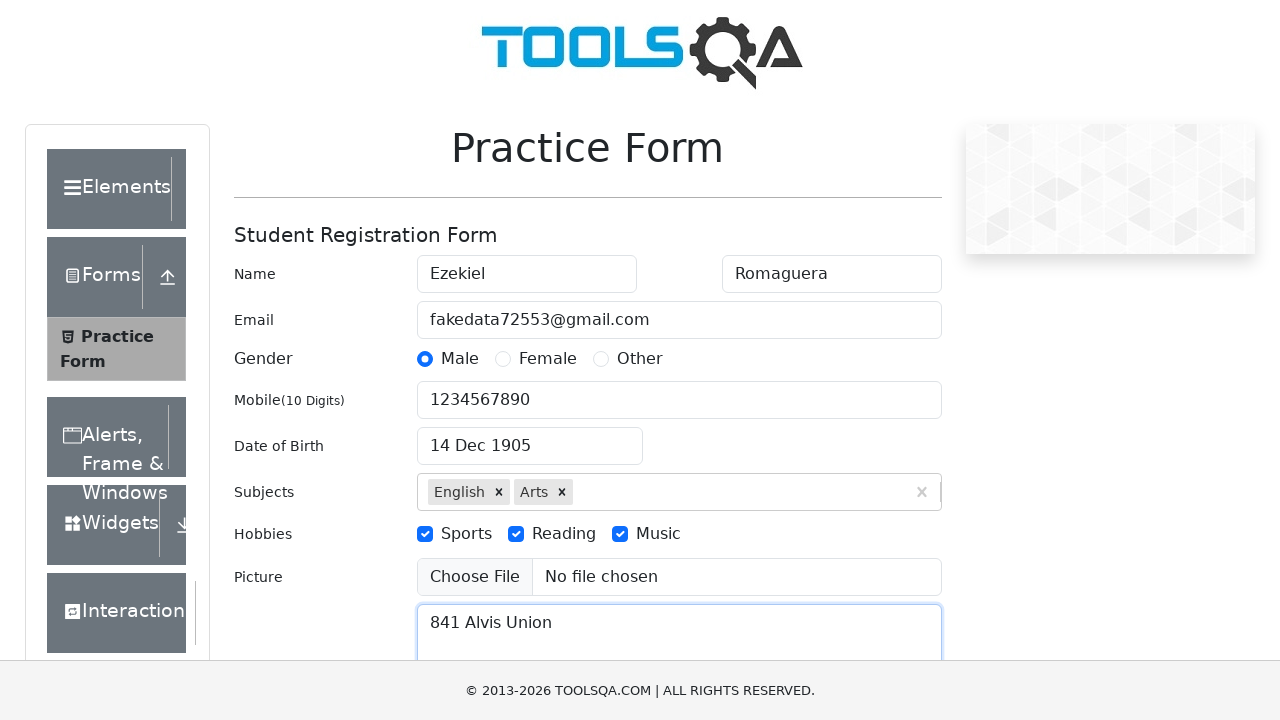

Clicked state dropdown to open at (527, 437) on #state
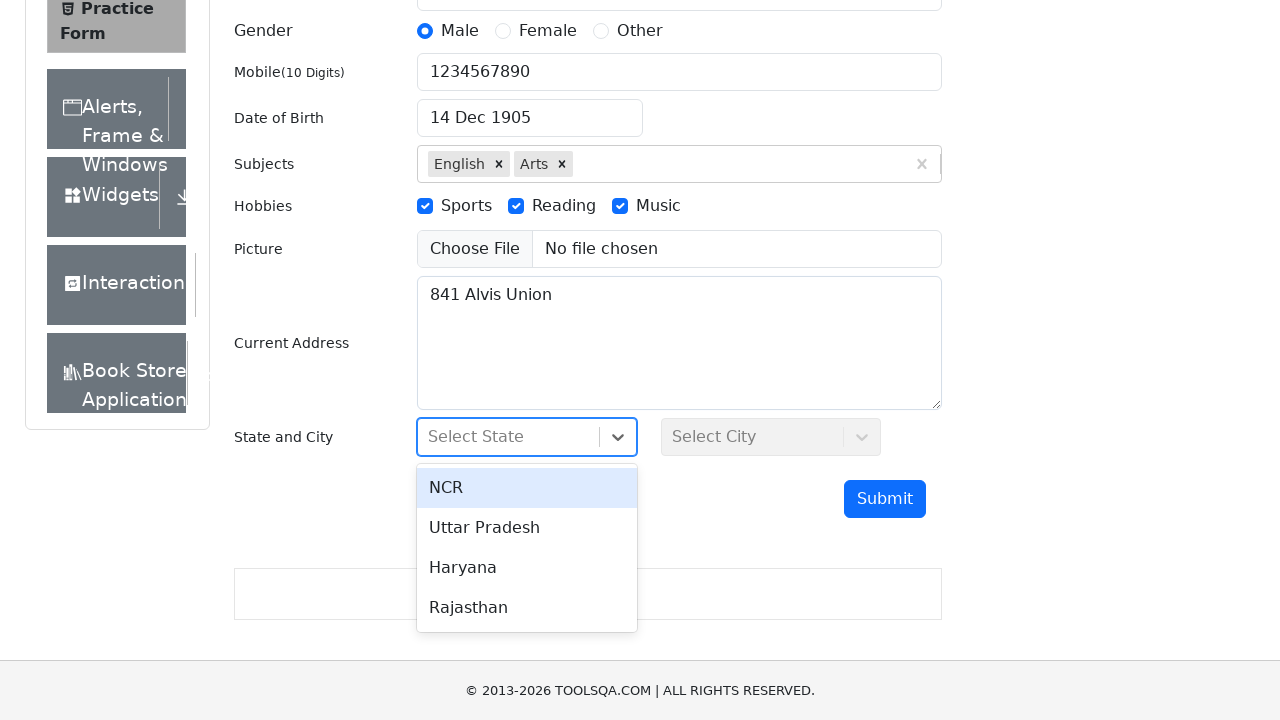

Pressed arrow down in state dropdown on #react-select-3-input
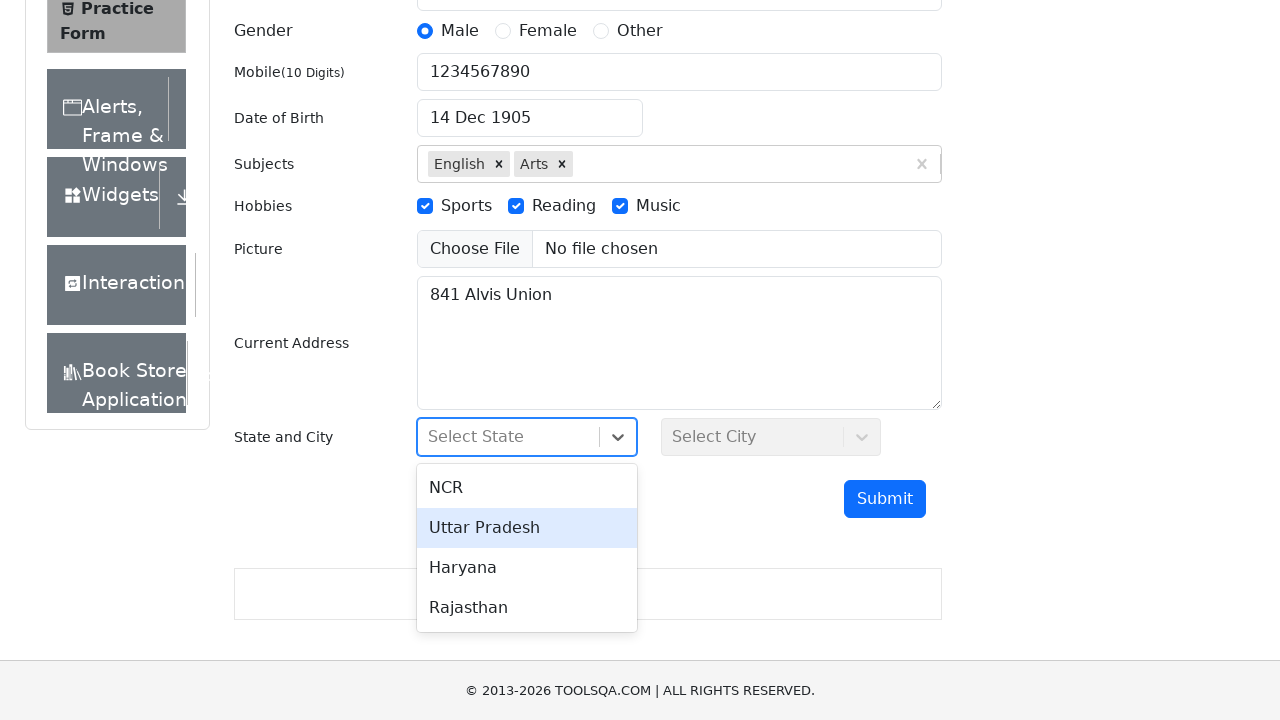

Pressed arrow down again in state dropdown on #react-select-3-input
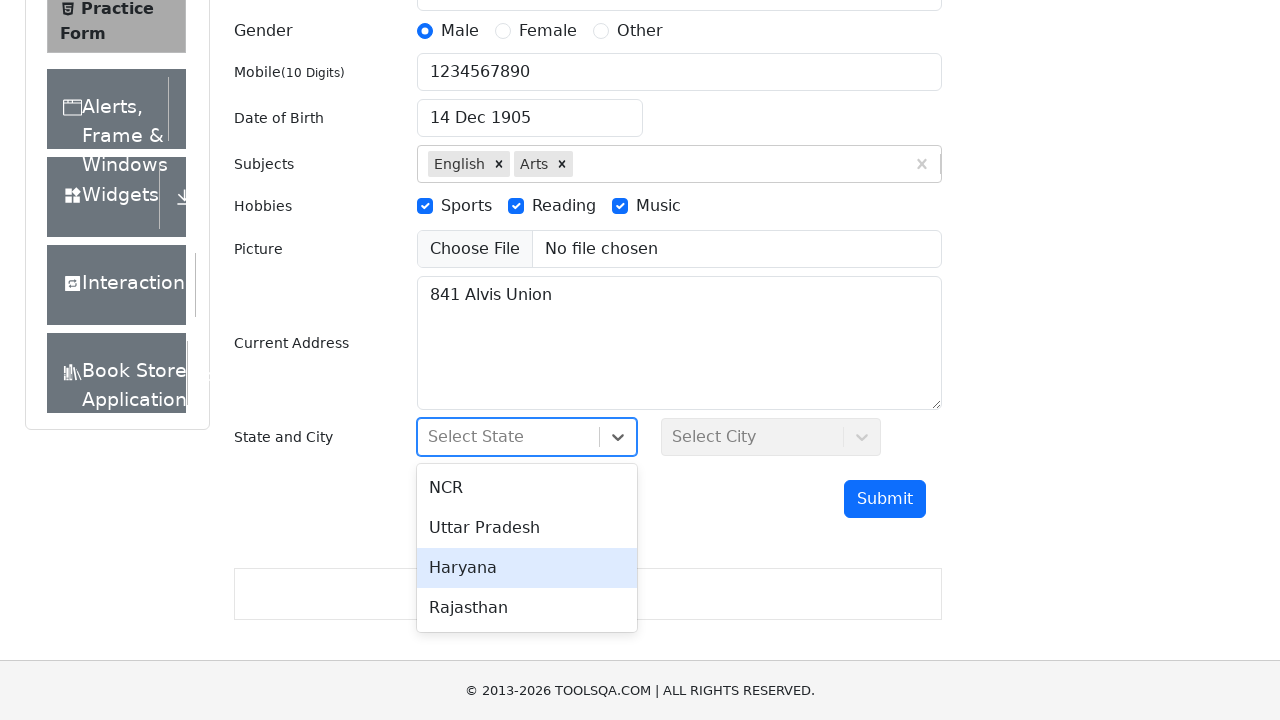

Pressed arrow down third time in state dropdown on #react-select-3-input
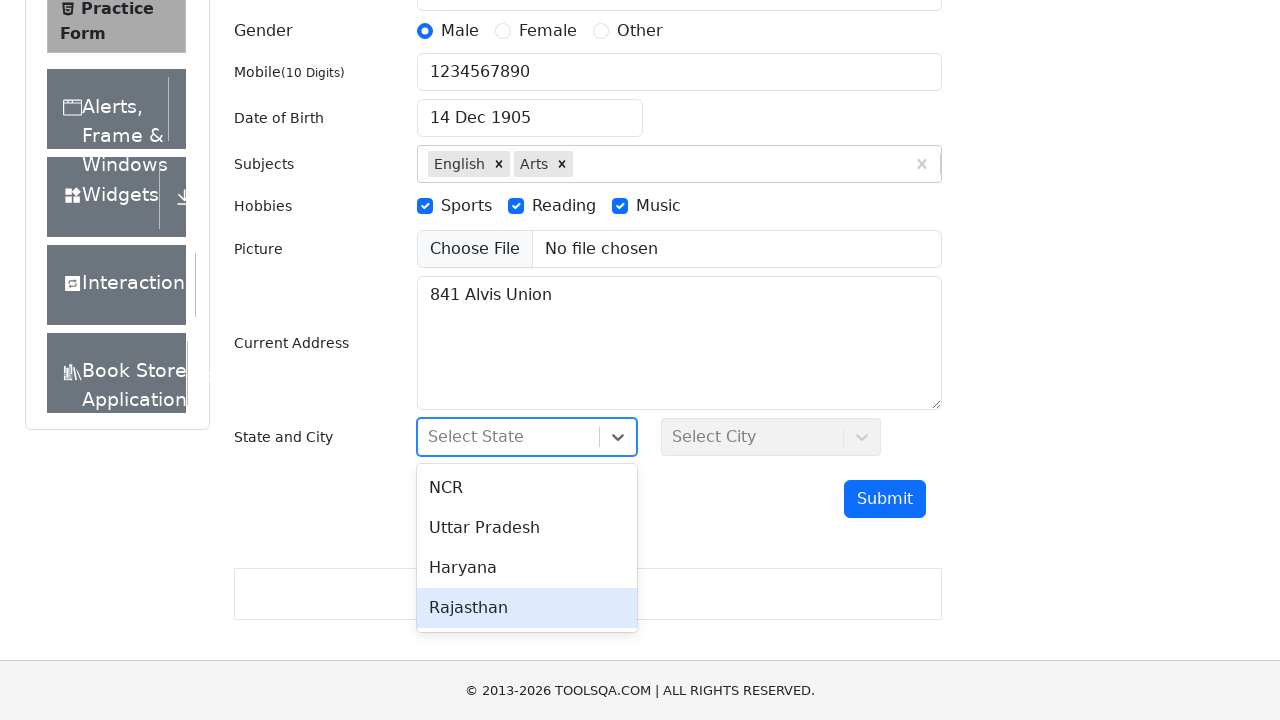

Pressed Enter to select state on #react-select-3-input
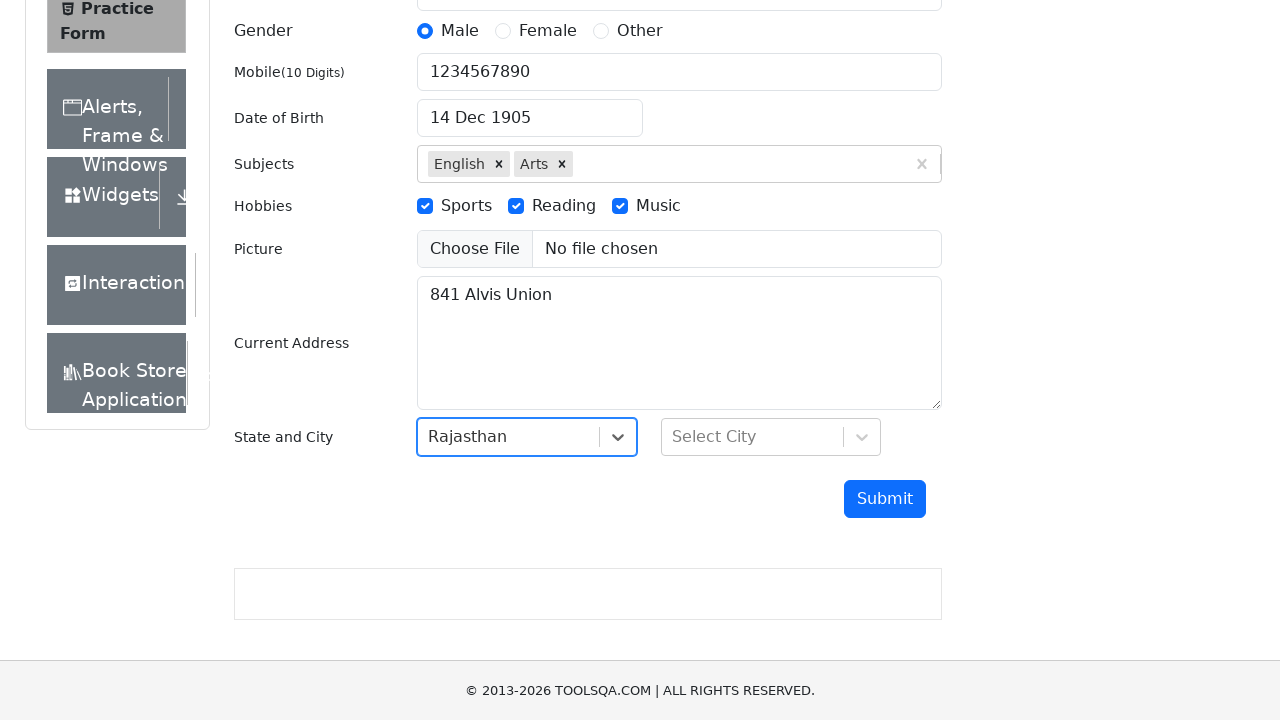

Clicked city dropdown to open at (771, 437) on #city
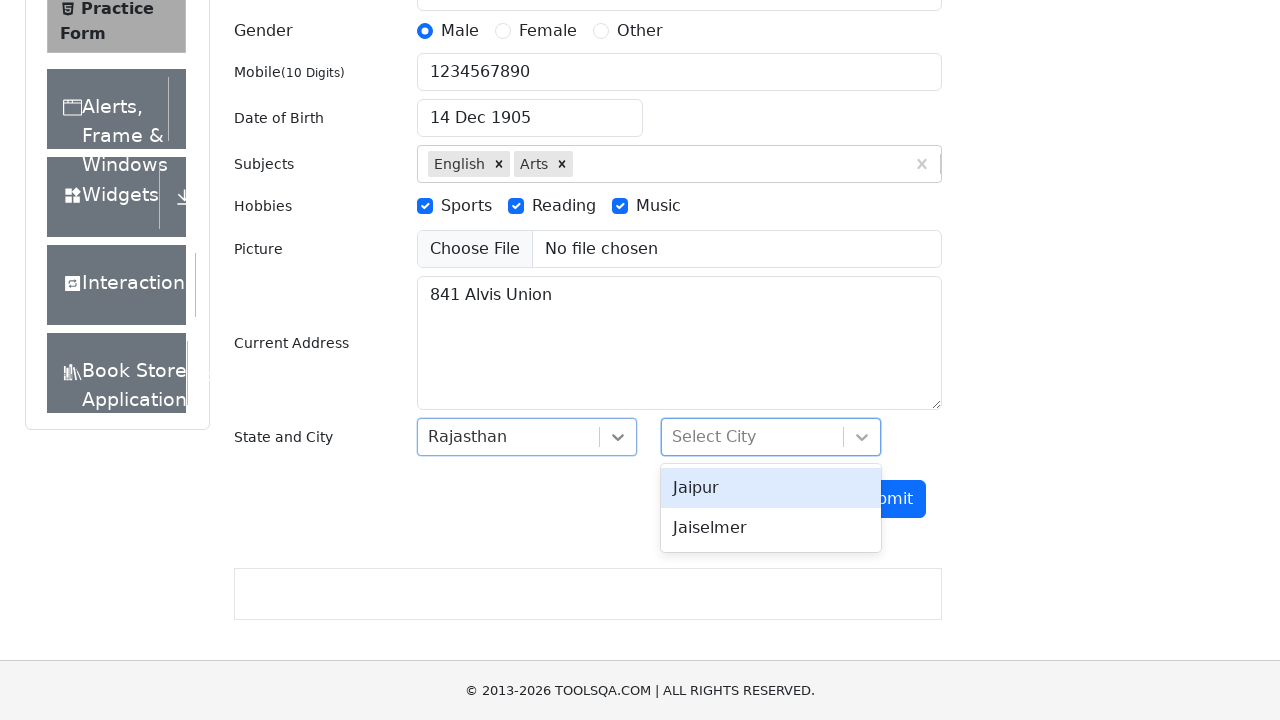

Pressed arrow up in city dropdown on #react-select-4-input
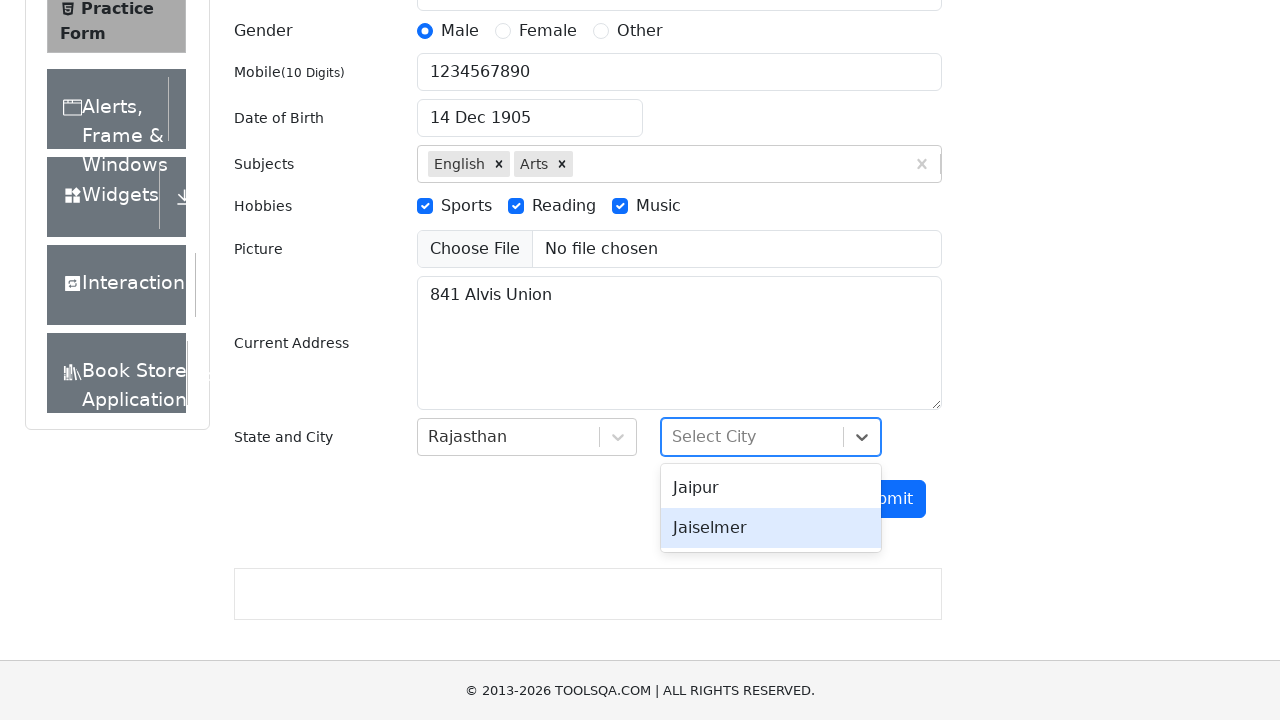

Pressed arrow up again in city dropdown on #react-select-4-input
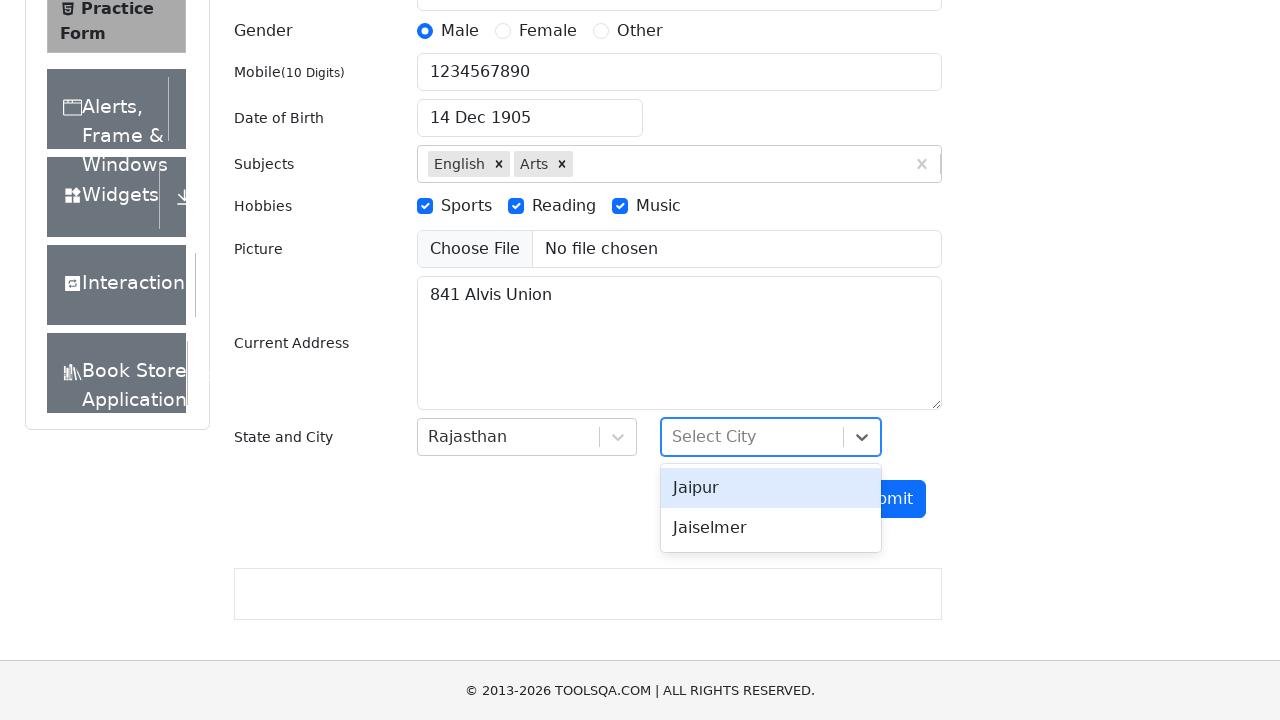

Pressed Enter to select city on #react-select-4-input
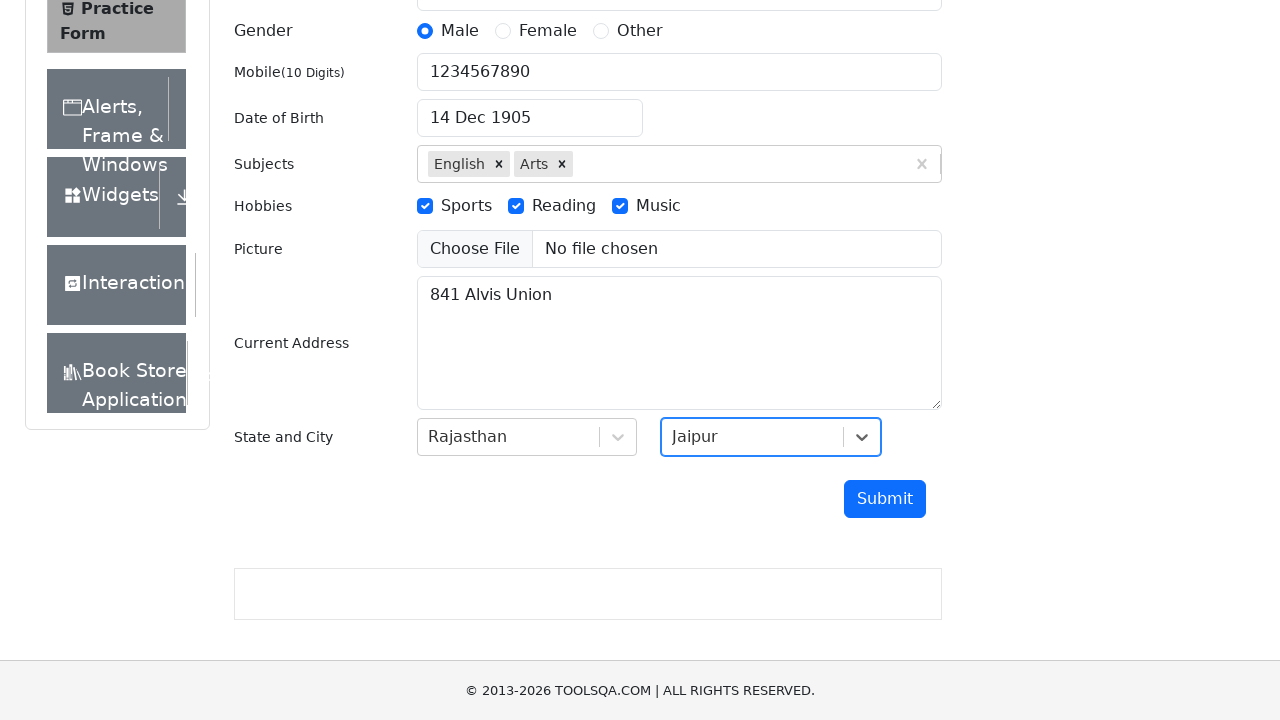

Submitted form by pressing Enter on submit button on #submit
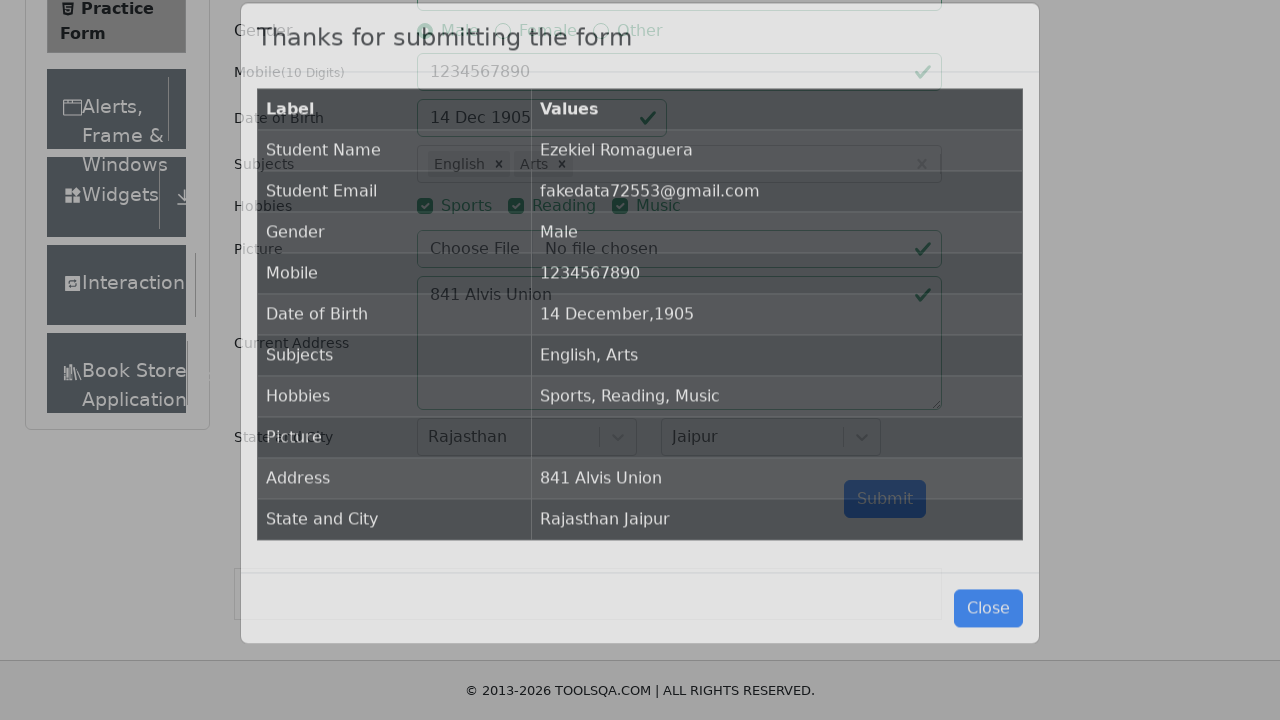

Waited for submission confirmation modal to appear
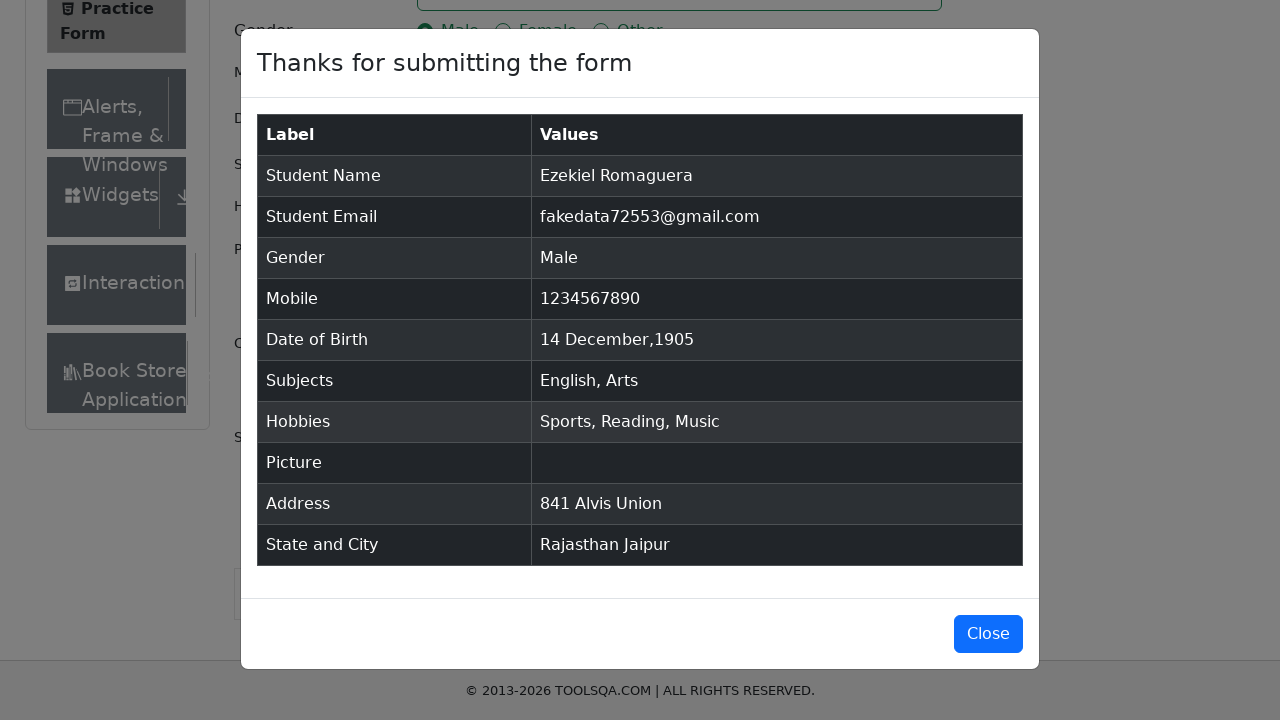

Closed submission confirmation modal at (988, 634) on #closeLargeModal
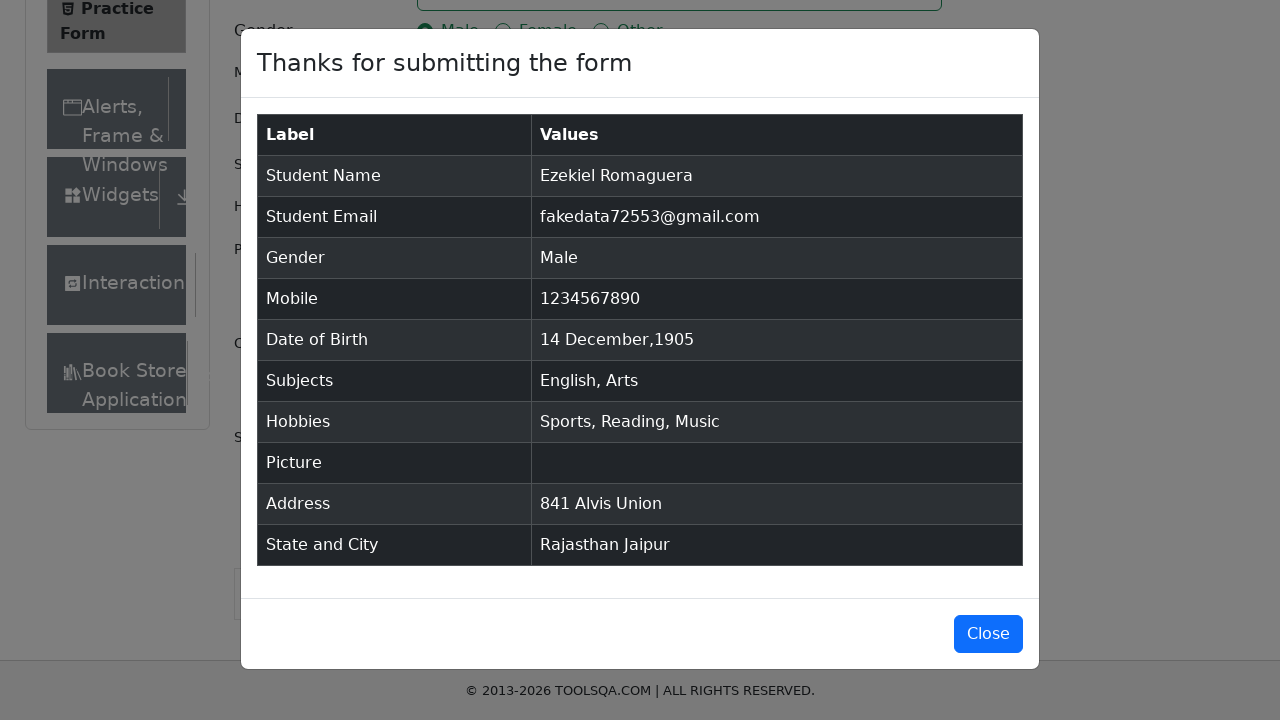

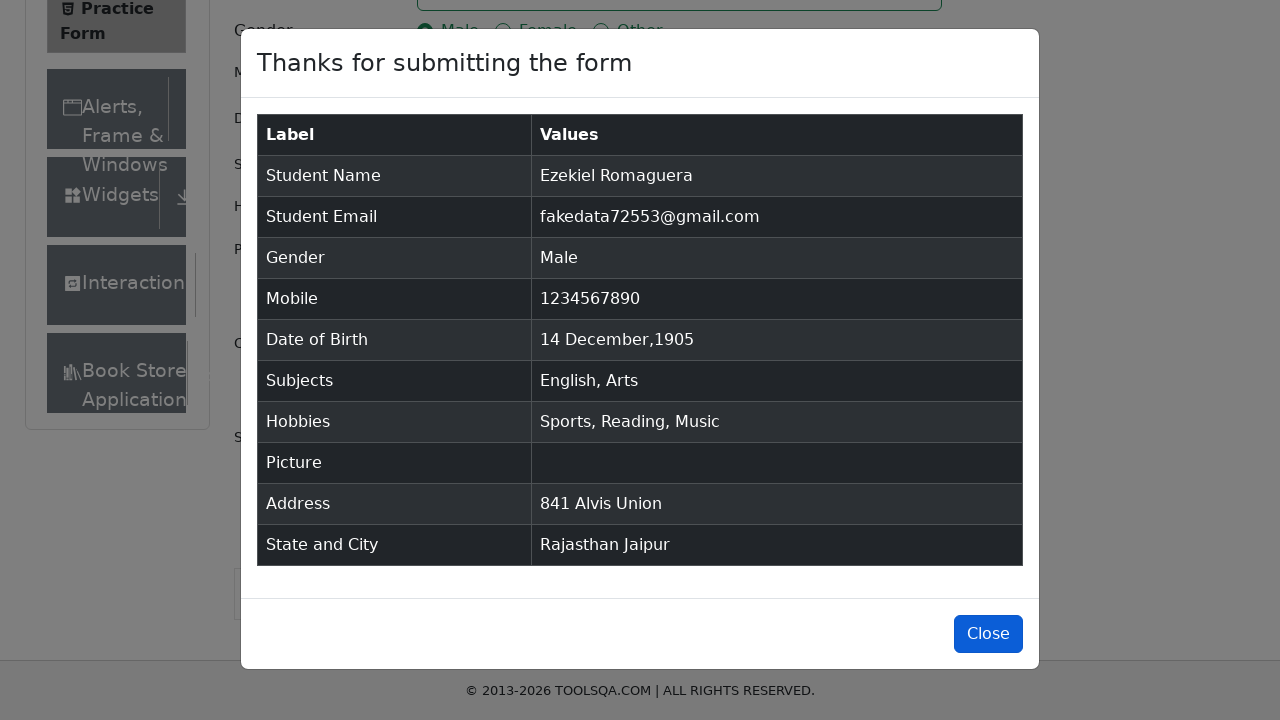